Navigates to W3Schools HTML tables tutorial page and verifies that the example table with customer data is displayed and contains the expected structure with multiple rows and columns.

Starting URL: https://www.w3schools.com/html/html_tables.asp

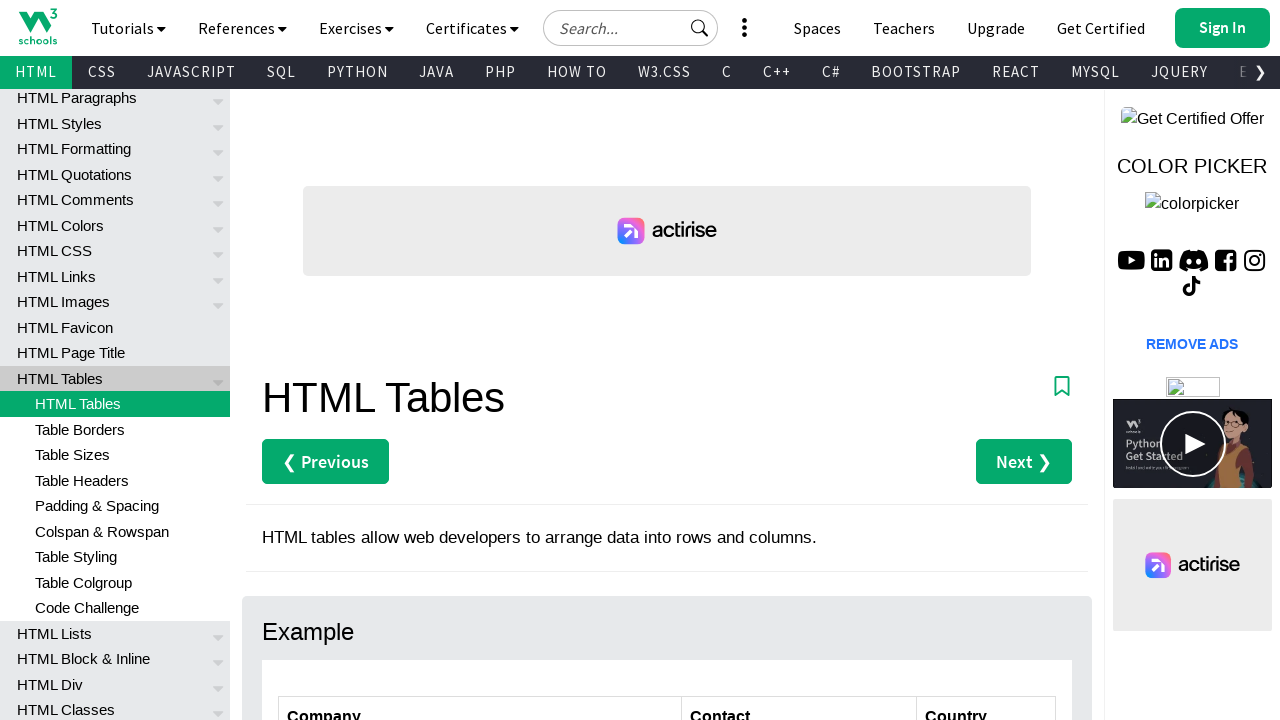

Navigated to W3Schools HTML tables tutorial page
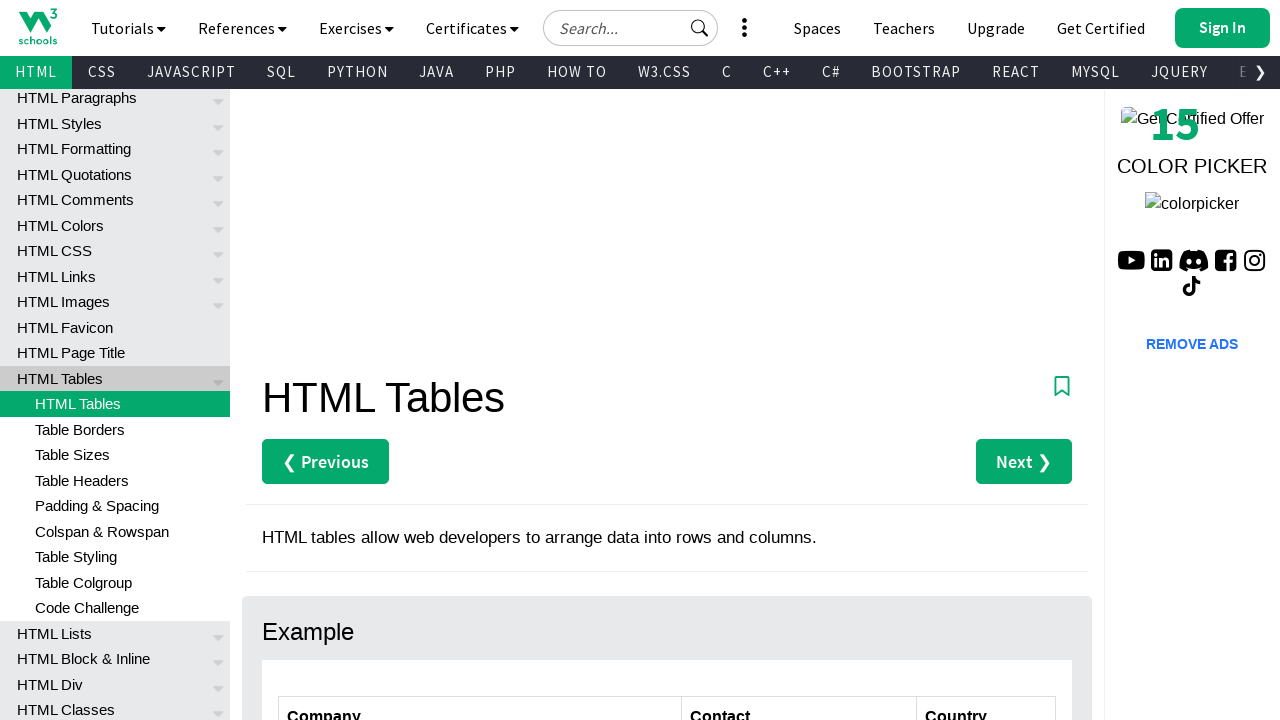

Customers table is now visible
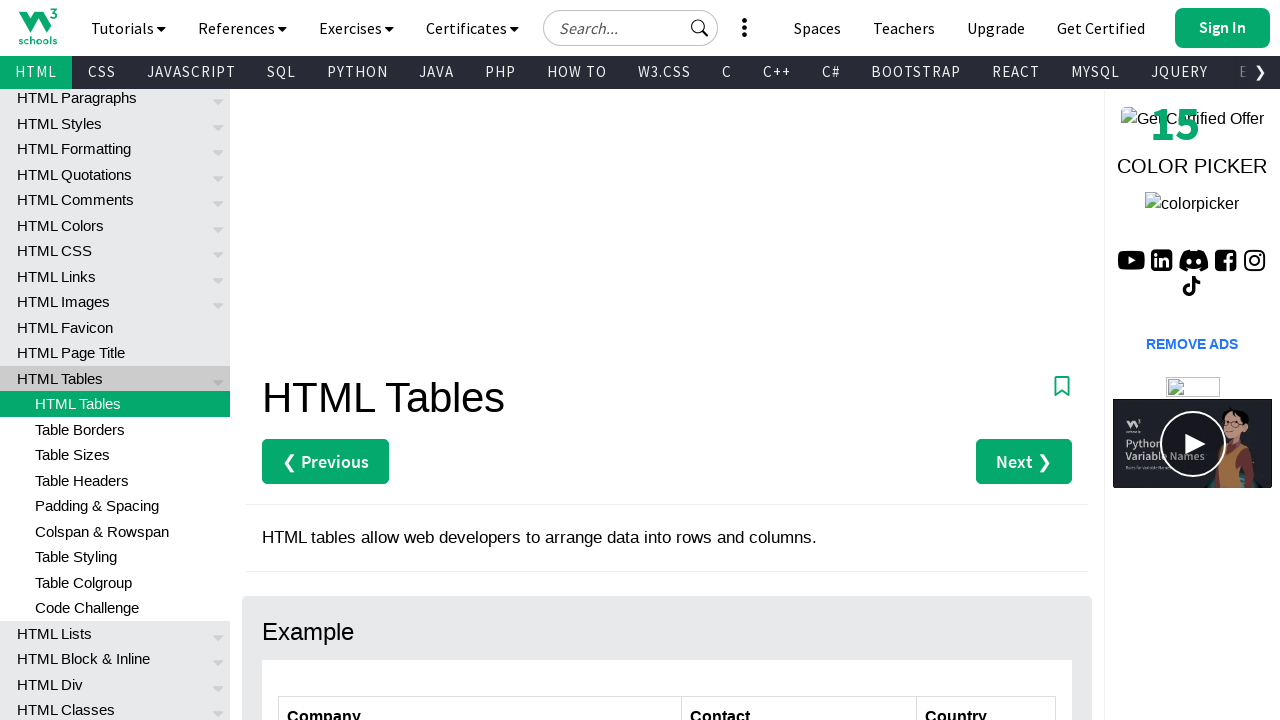

First table row is present in the customers table
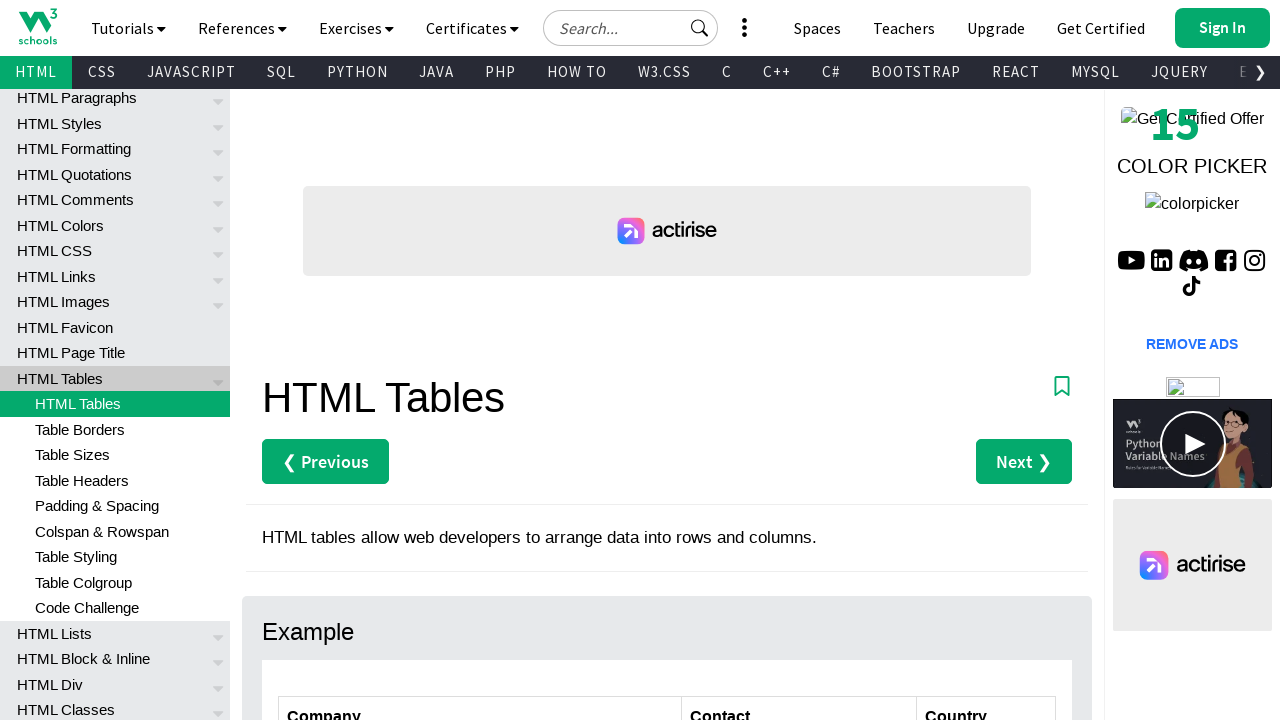

First column cell (Company) is accessible in second data row
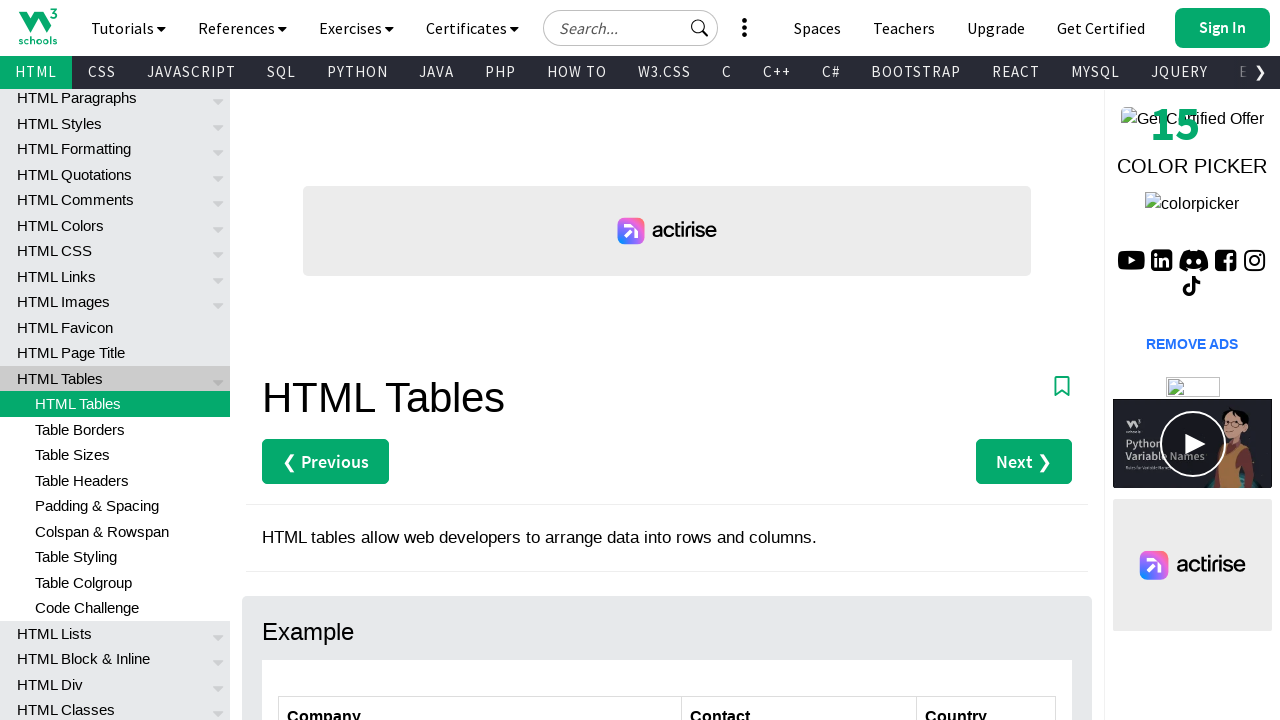

Second column cell (Contact) is accessible in second data row
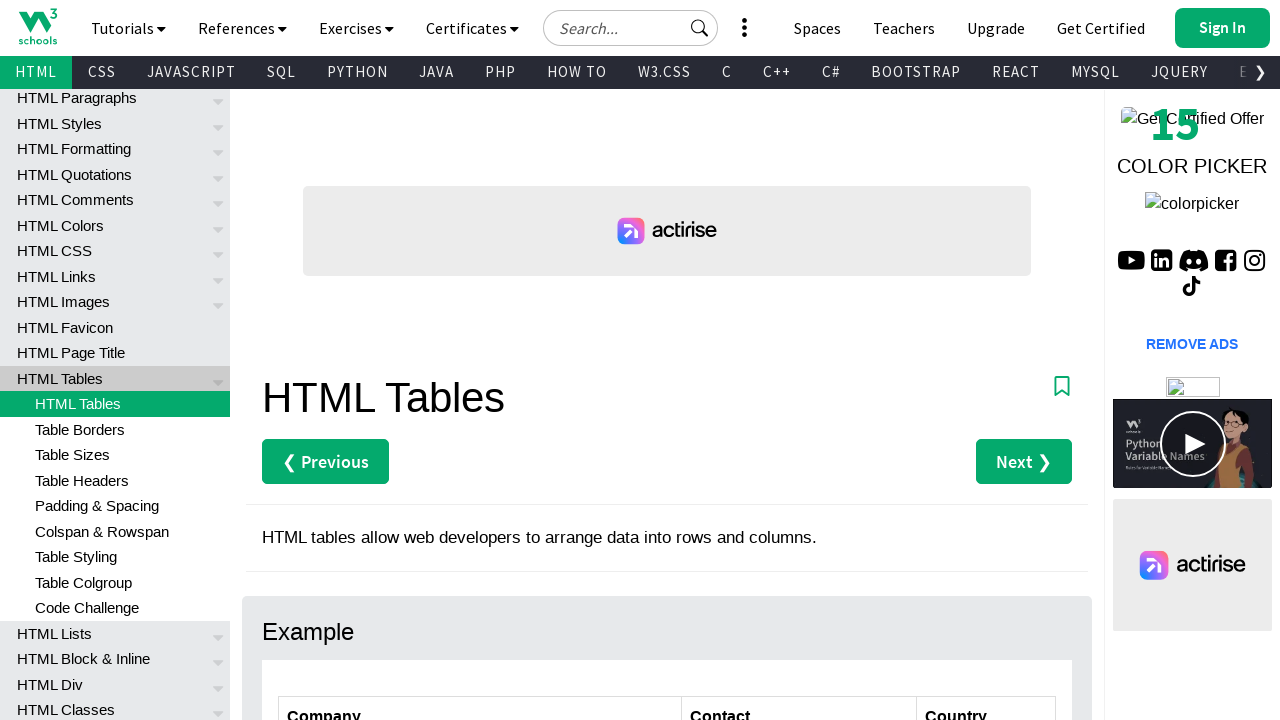

Third column cell (Country) is accessible in second data row
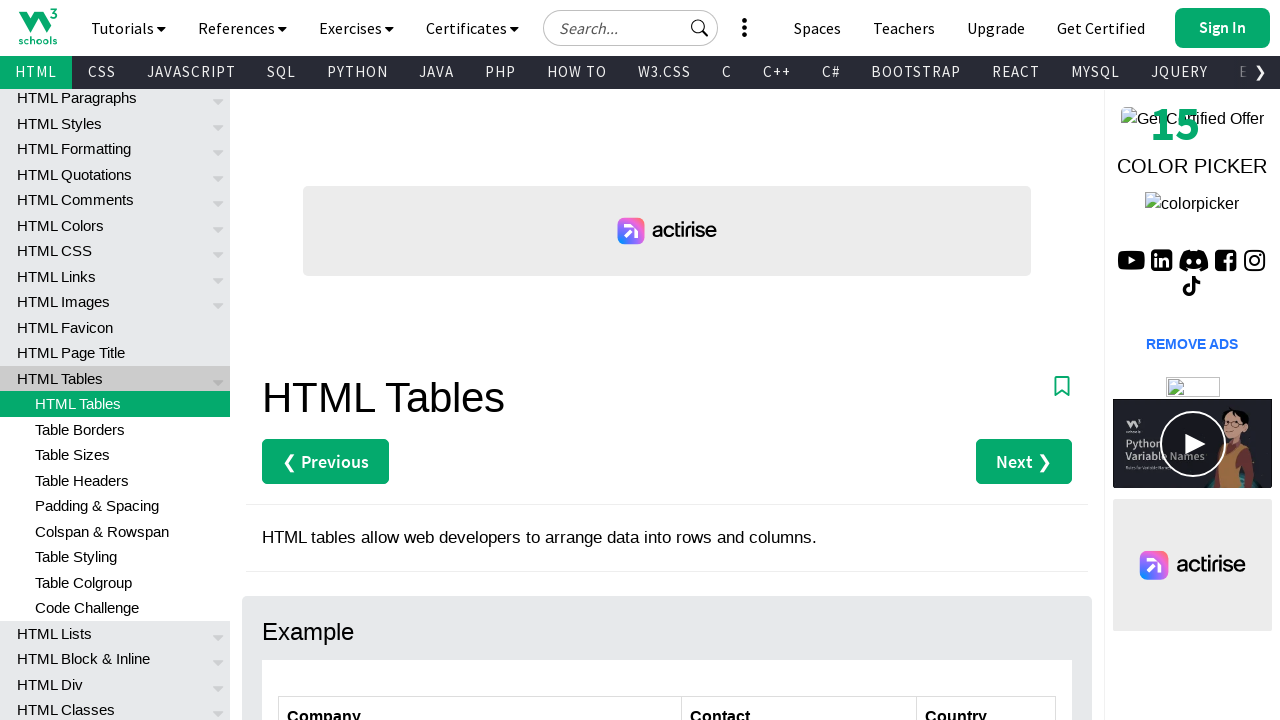

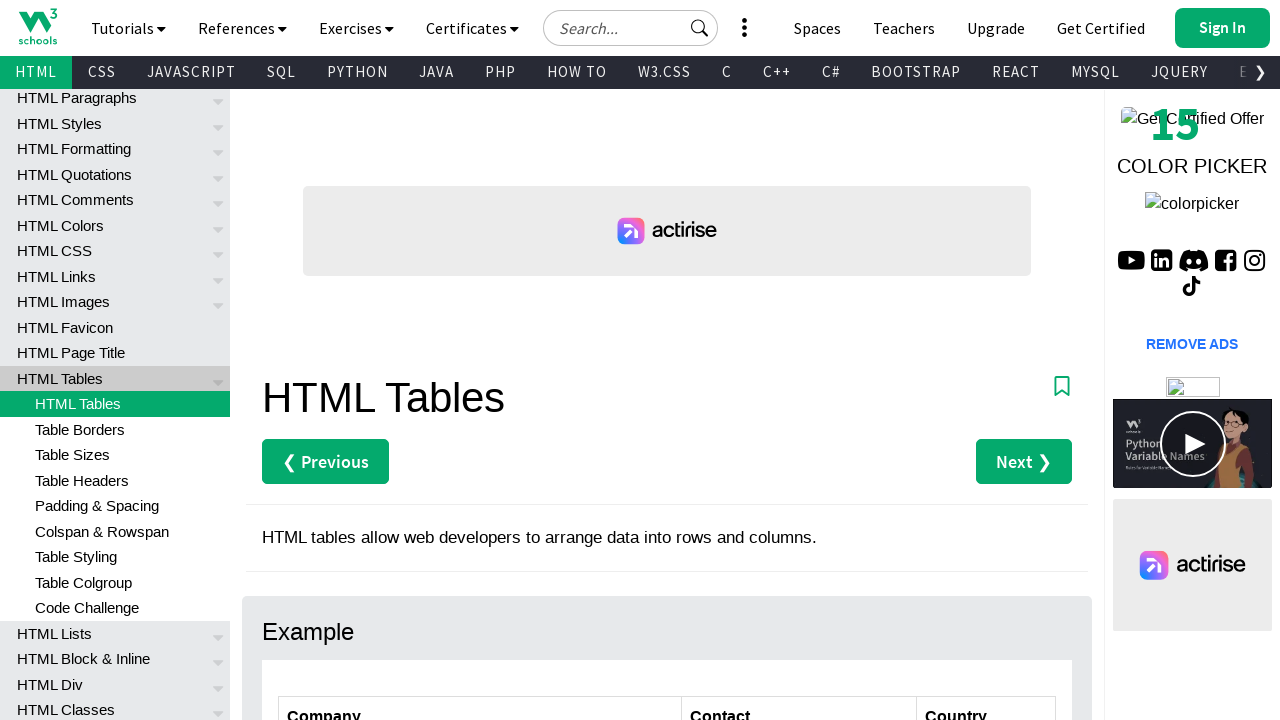